Tests interaction with a confirm dialog by clicking a button, accepting the confirmation, and verifying the result

Starting URL: https://wcaquino.me/selenium/componentes.html

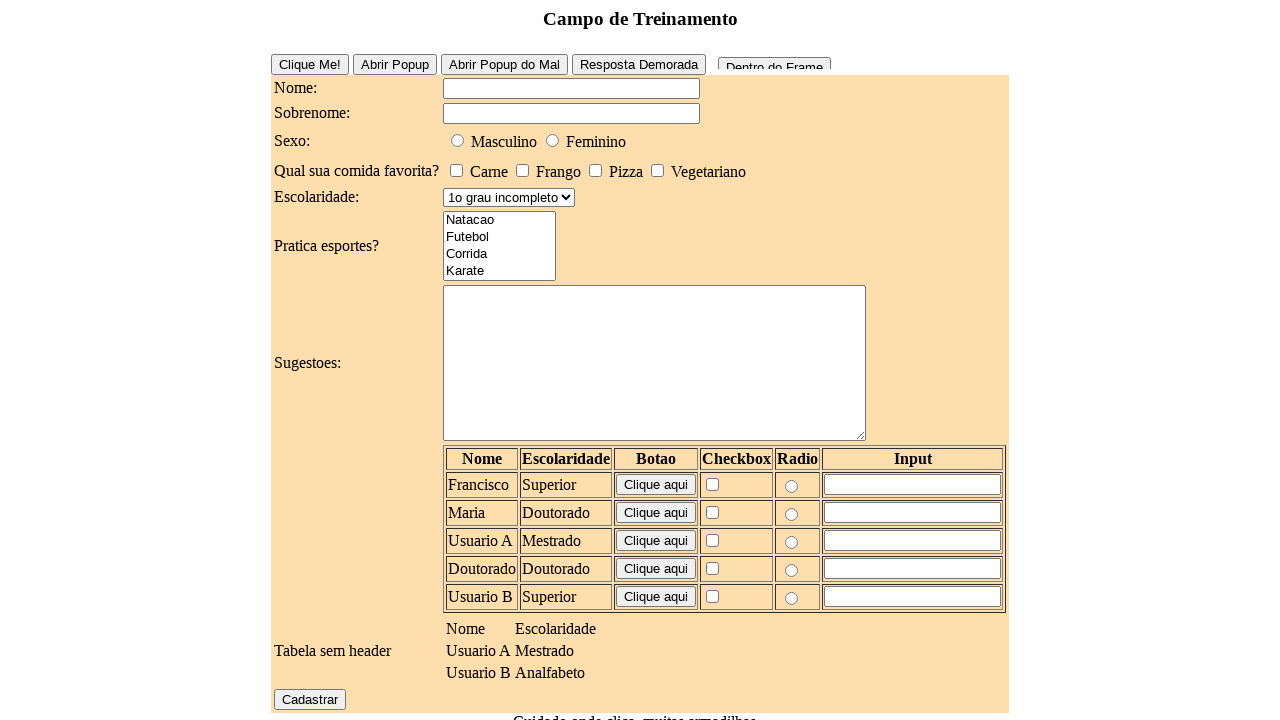

Set up dialog handler to automatically accept all dialogs
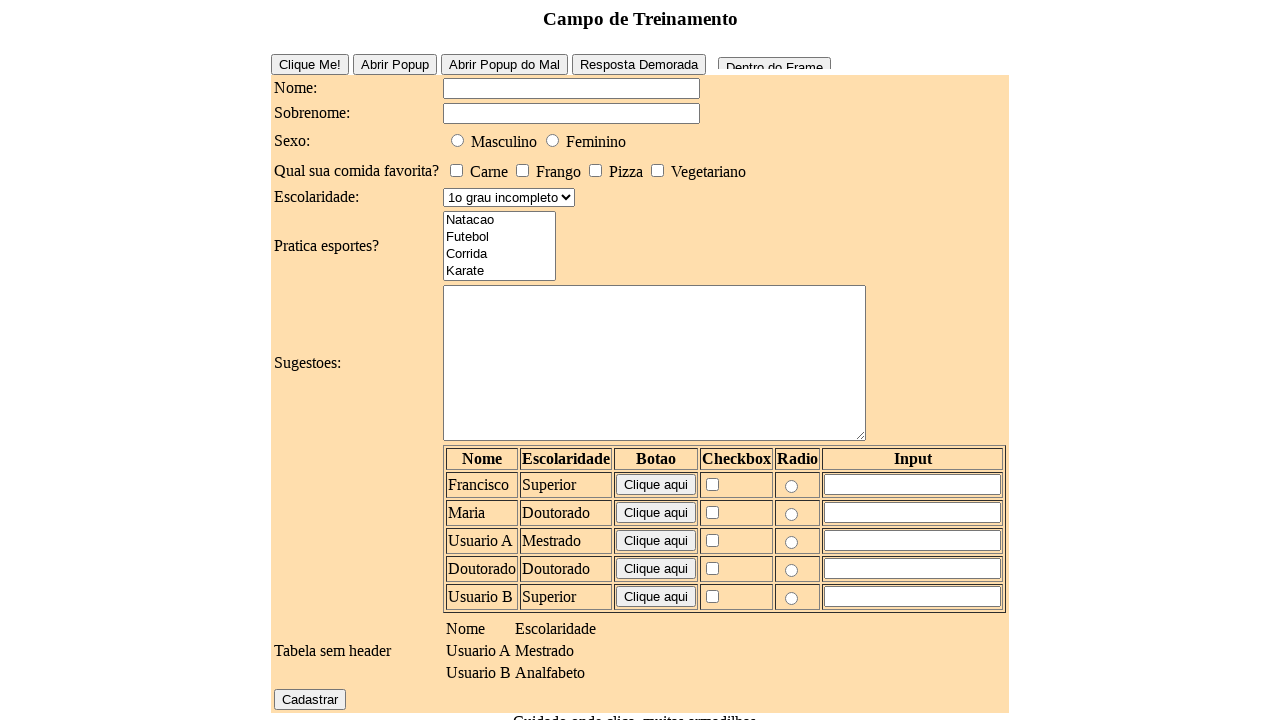

Clicked the confirm button to trigger the confirmation dialog at (632, 641) on #confirm
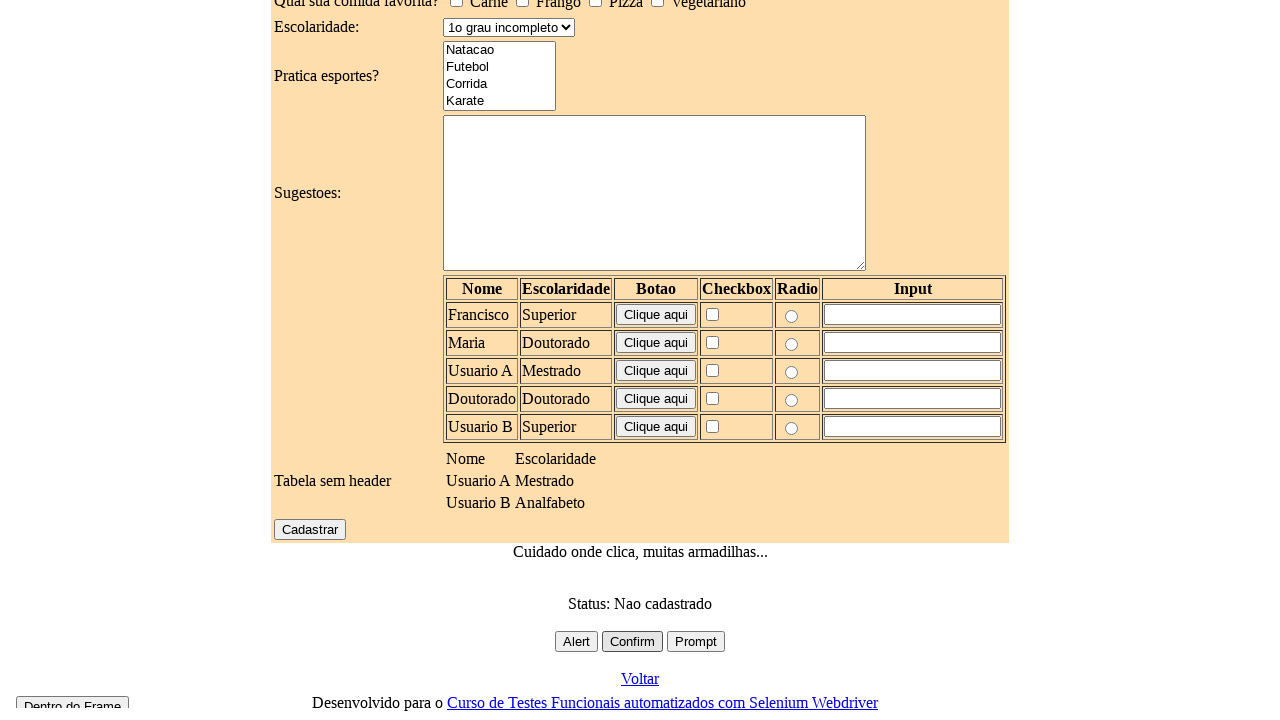

Waited 500ms for dialog to be processed and accepted
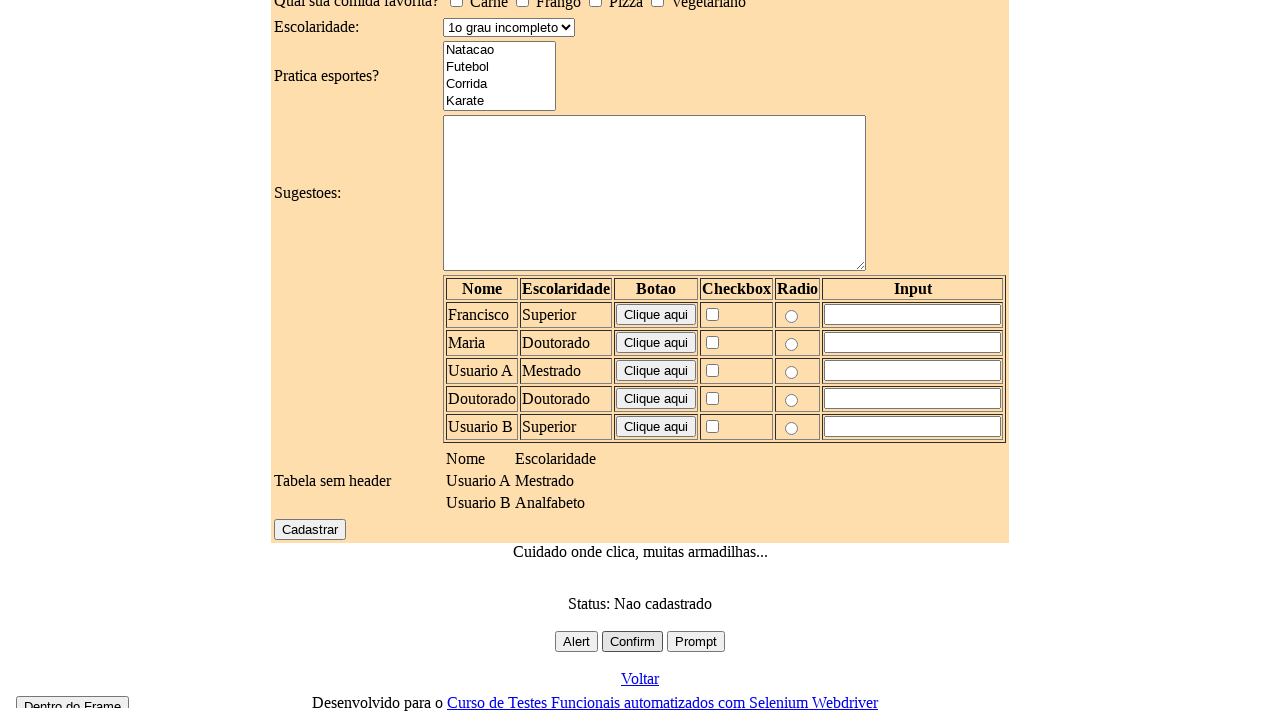

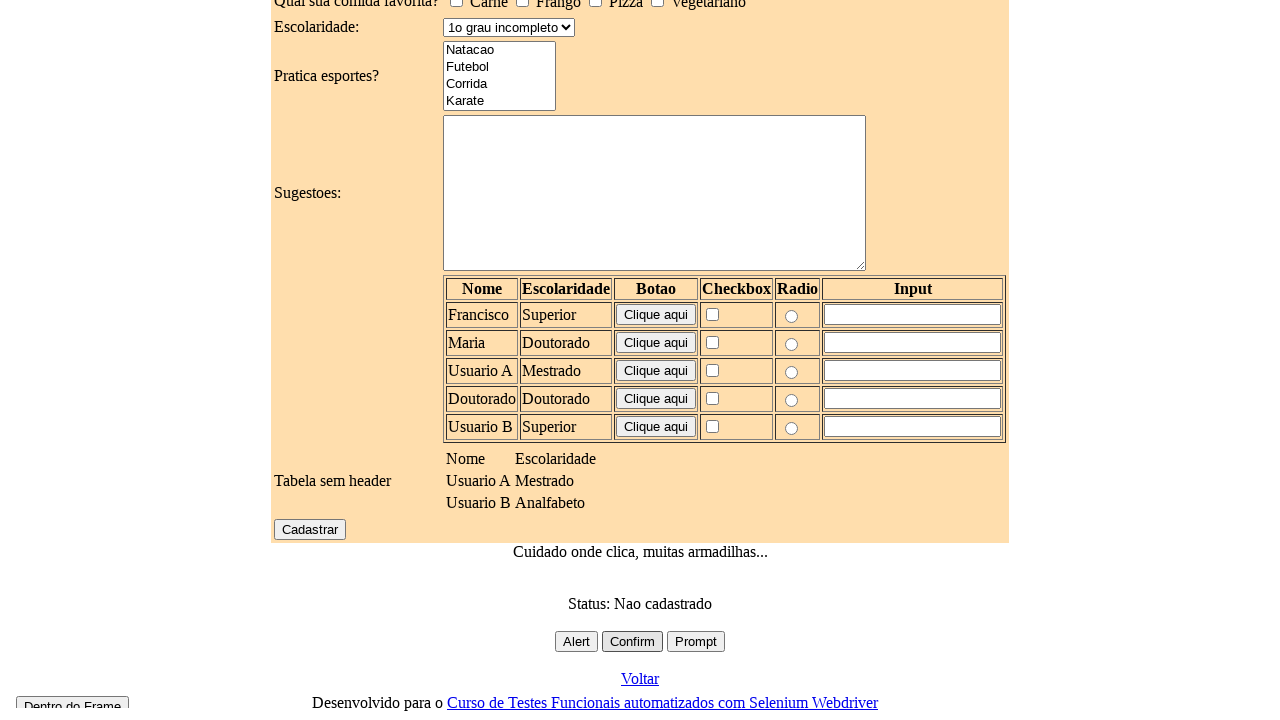